Tests range slider by switching to iframe and dragging both left and right slider handles to their extreme positions

Starting URL: https://jqueryui.com/slider/#range

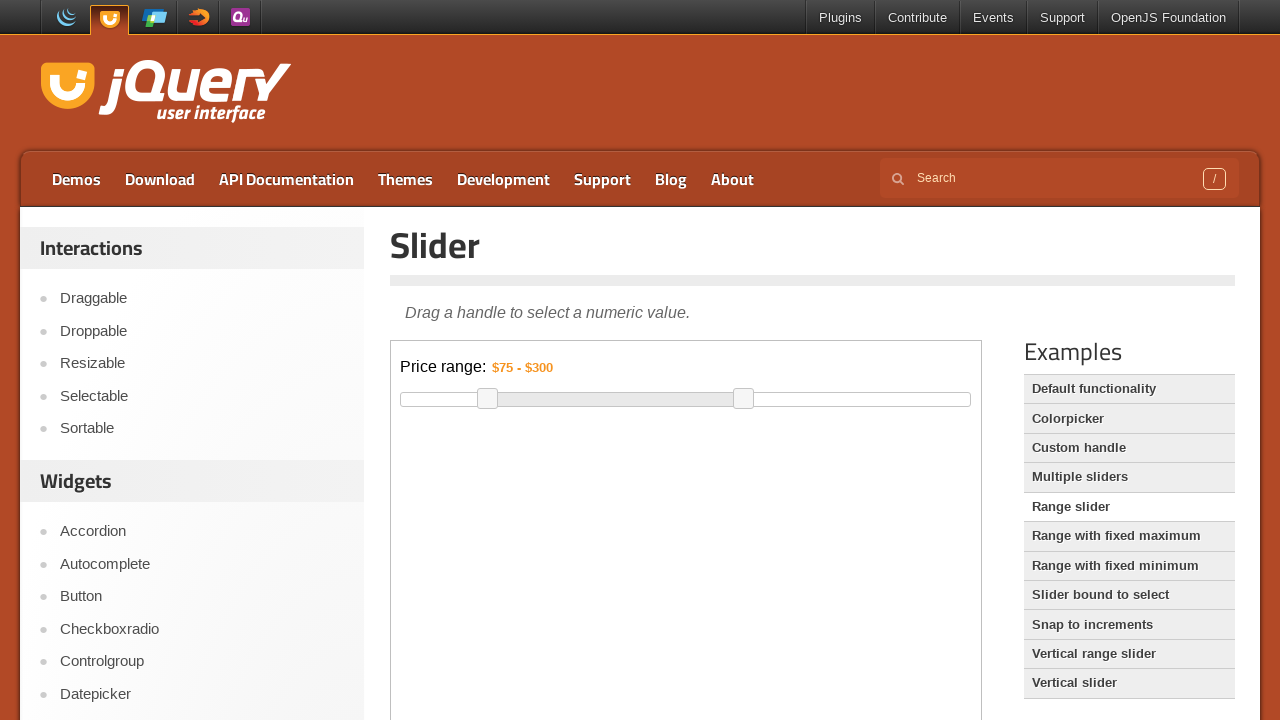

Located and accessed the demo iframe
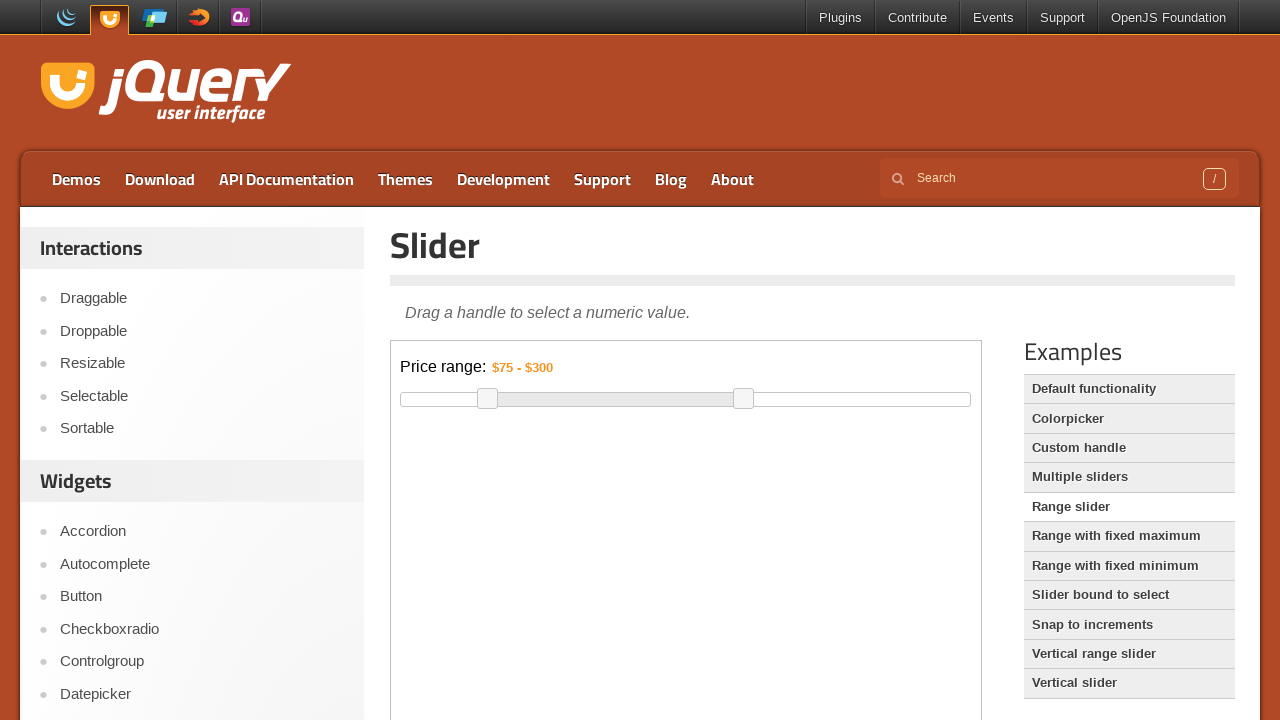

Located the left slider handle
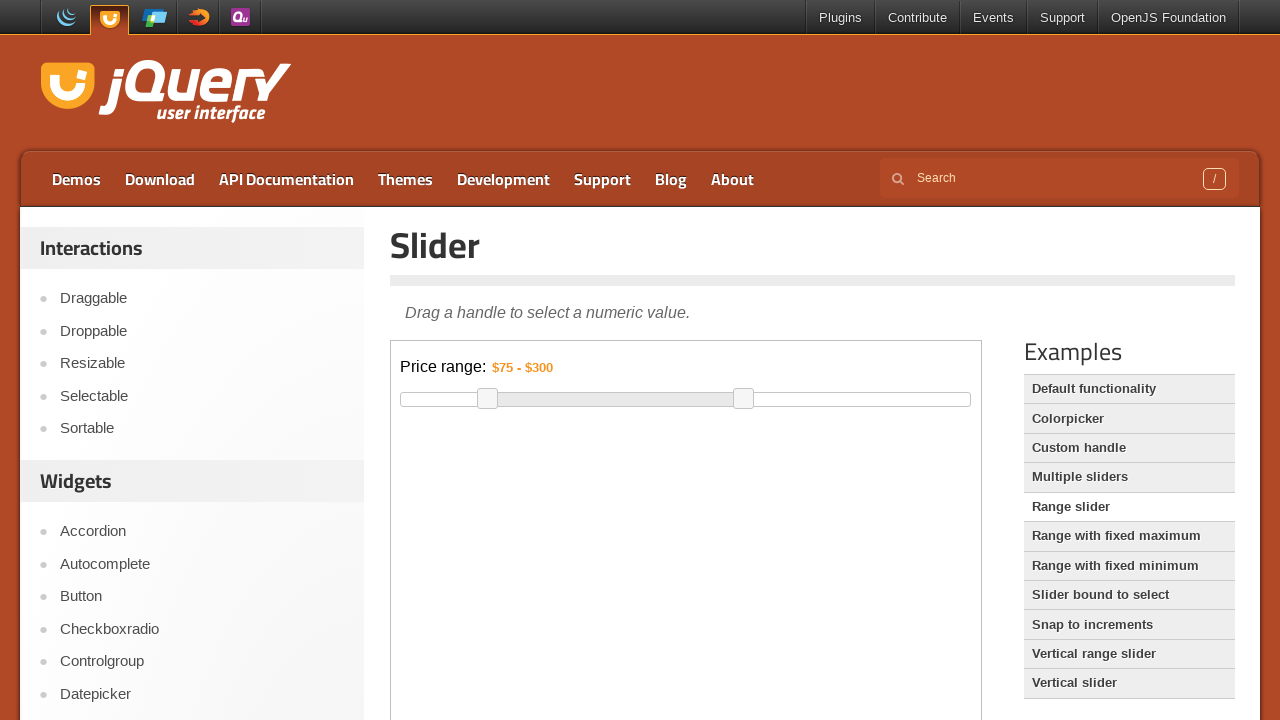

Located the right slider handle
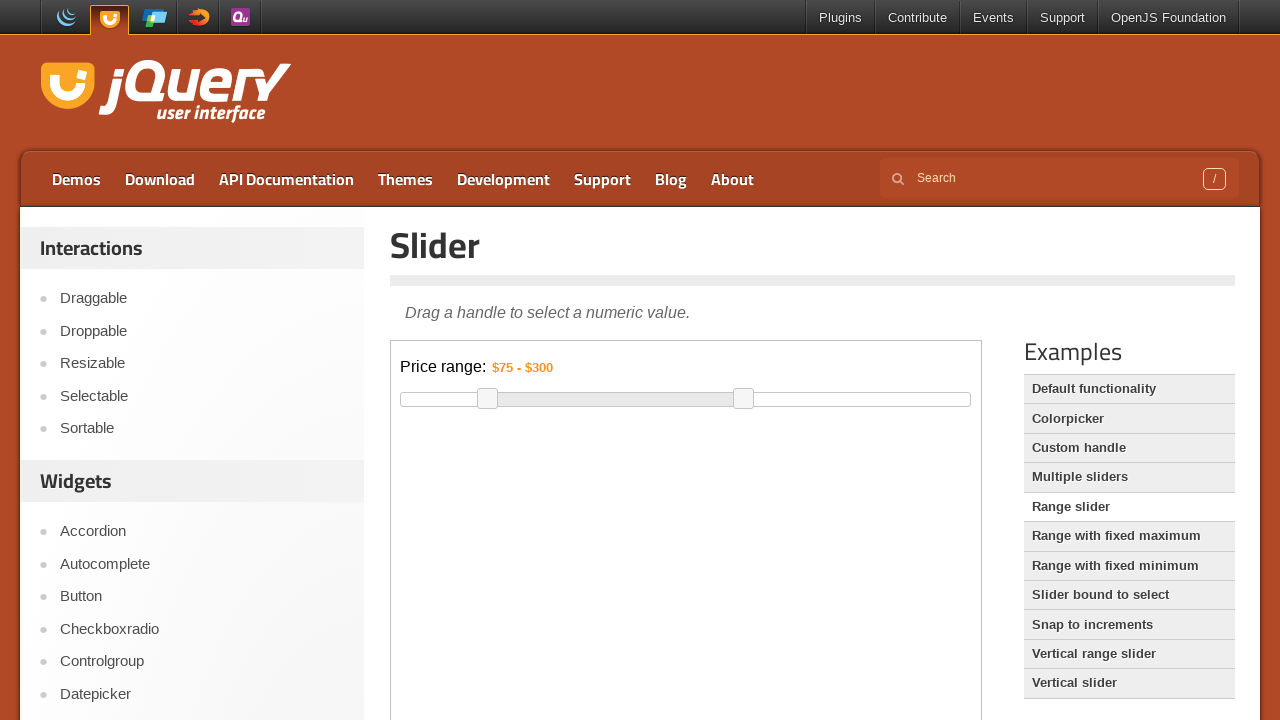

Dragged left slider handle to the left edge at (401, 403)
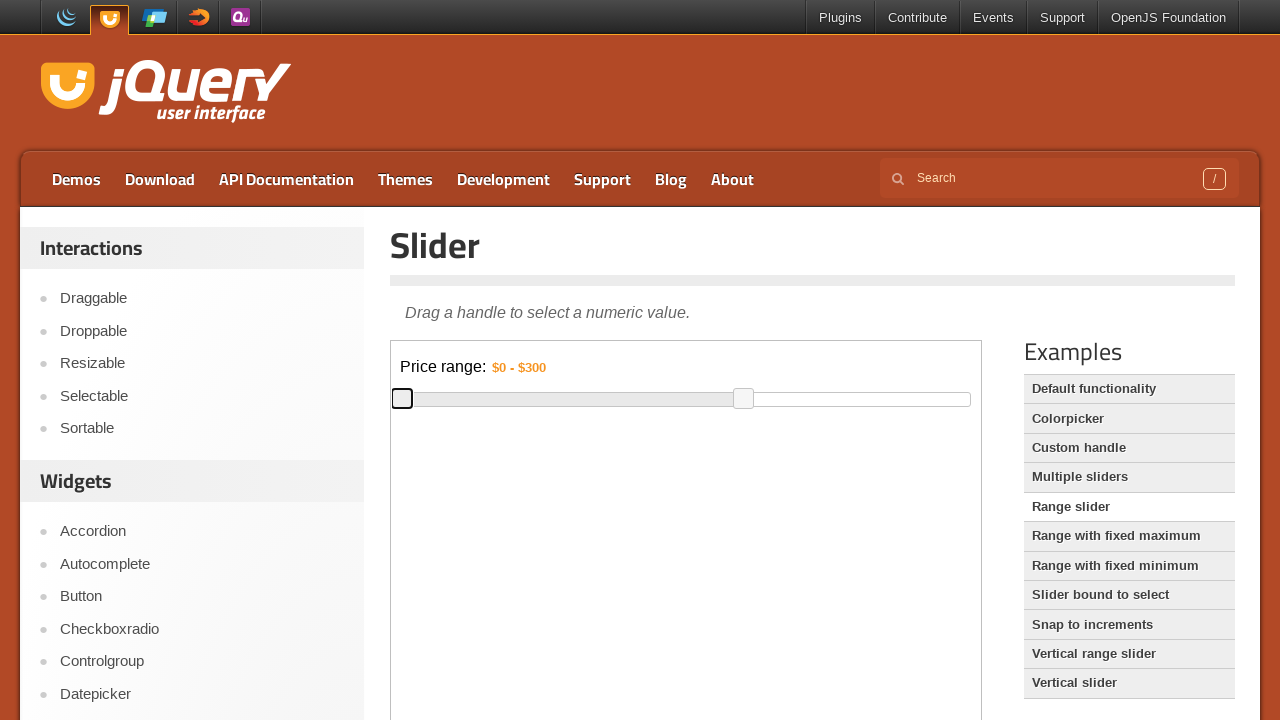

Dragged right slider handle to the right edge at (701, 403)
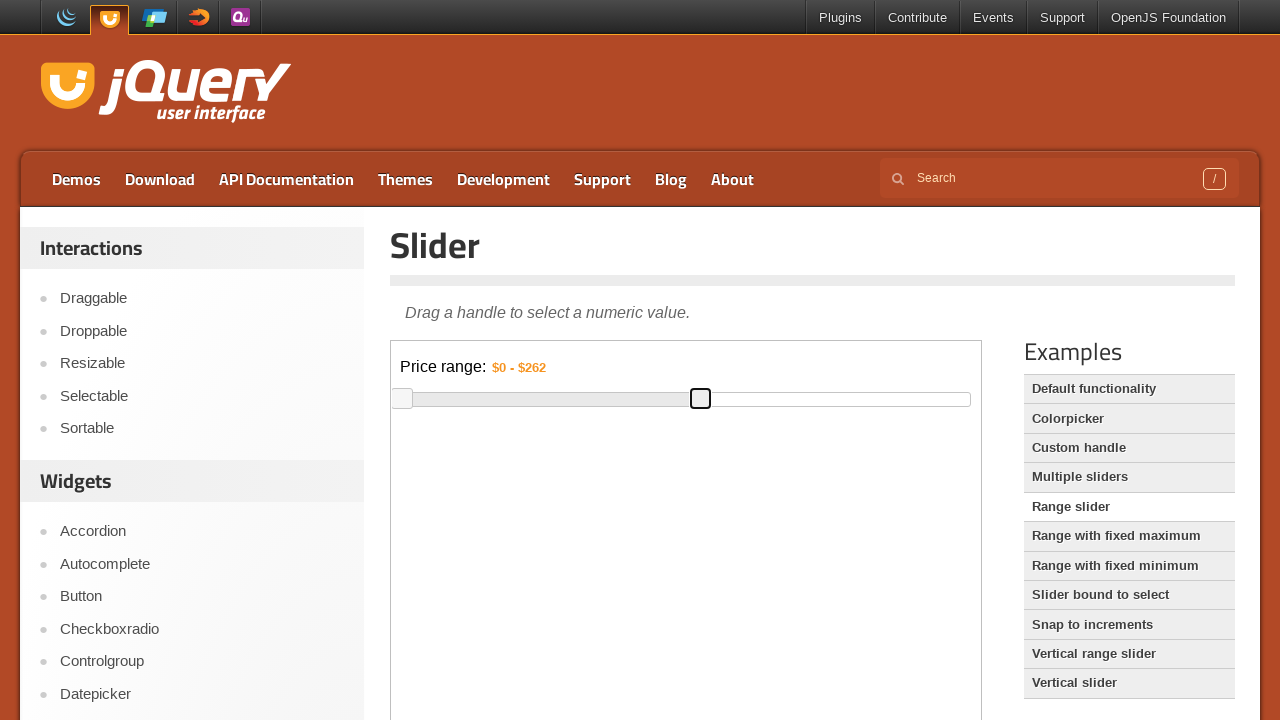

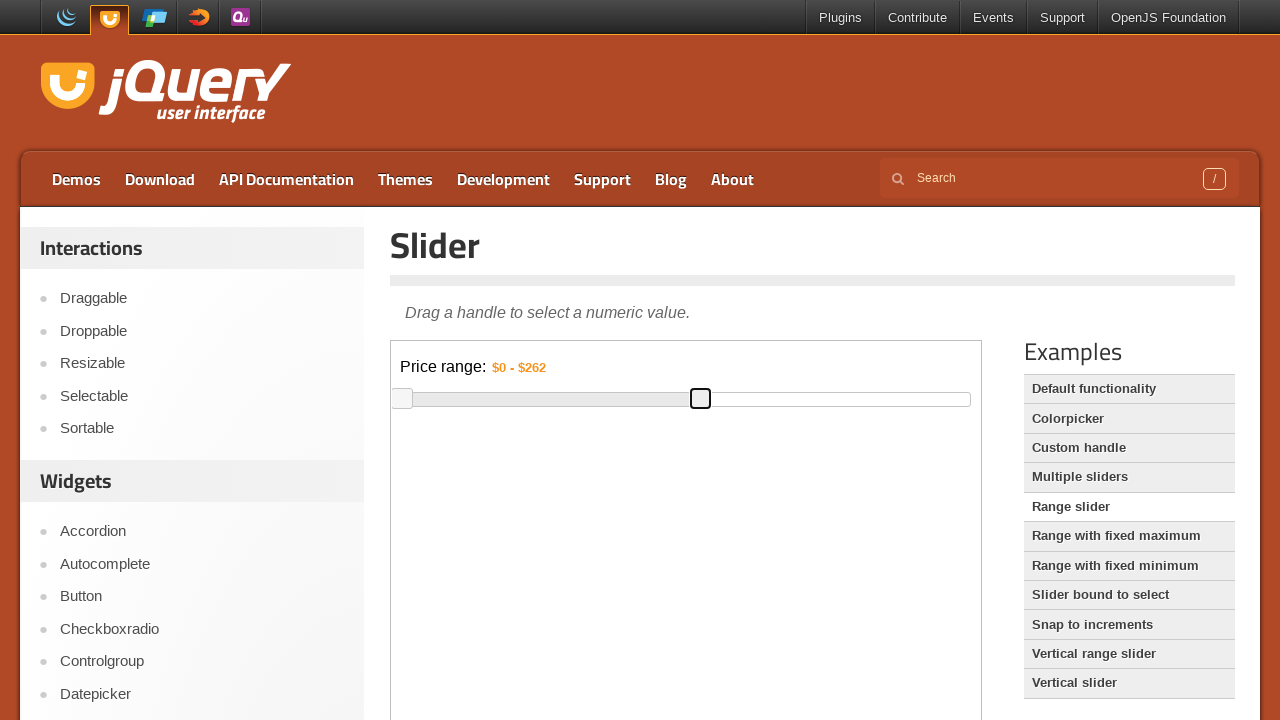